Tests iframe handling by navigating to an iframe example page, switching into an iframe containing a TinyMCE editor, and verifying the editor is displayed.

Starting URL: https://the-internet.herokuapp.com/frames

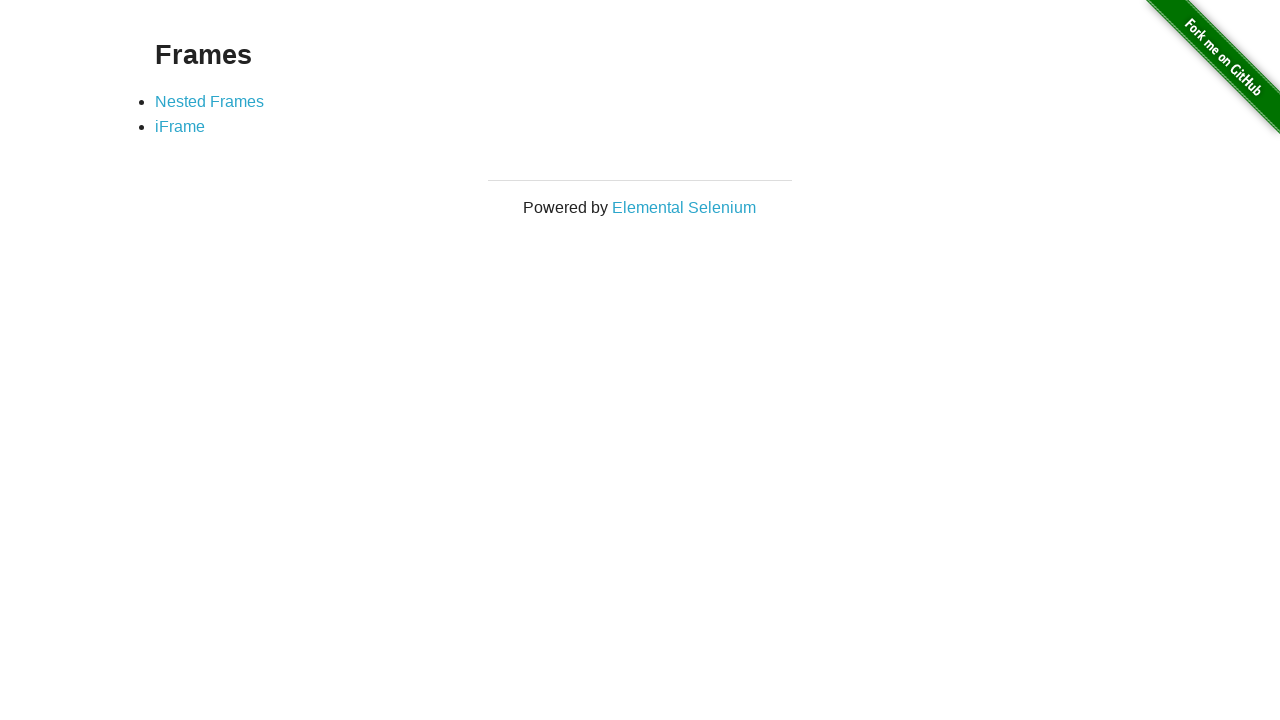

Clicked on iFrame link at (180, 127) on text=iFrame
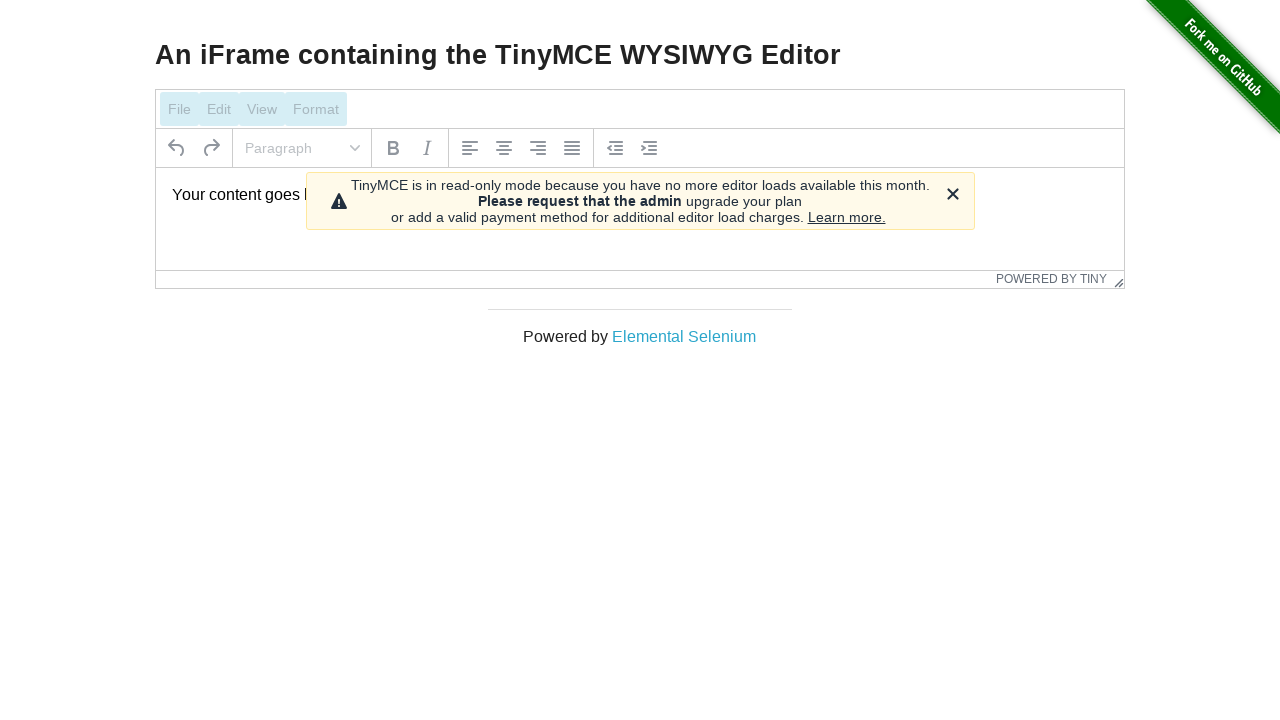

Located iframe with selector #mce_0_ifr
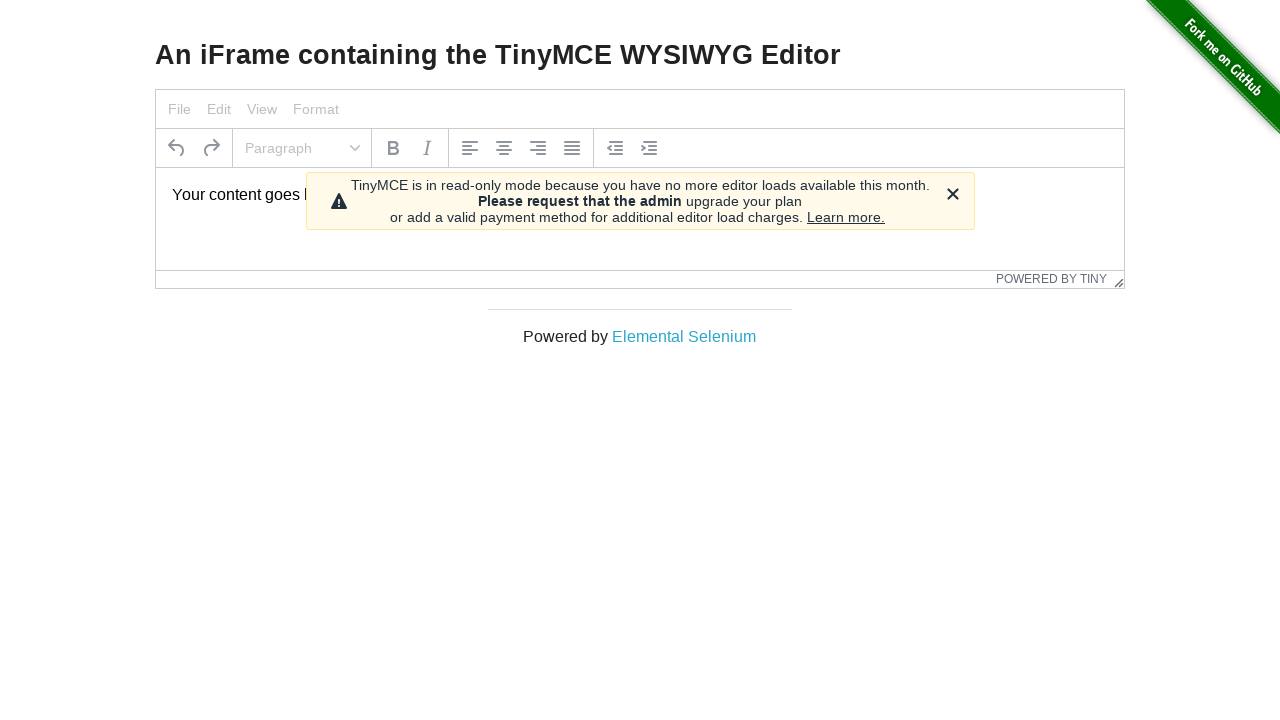

Located TinyMCE editor element within iframe
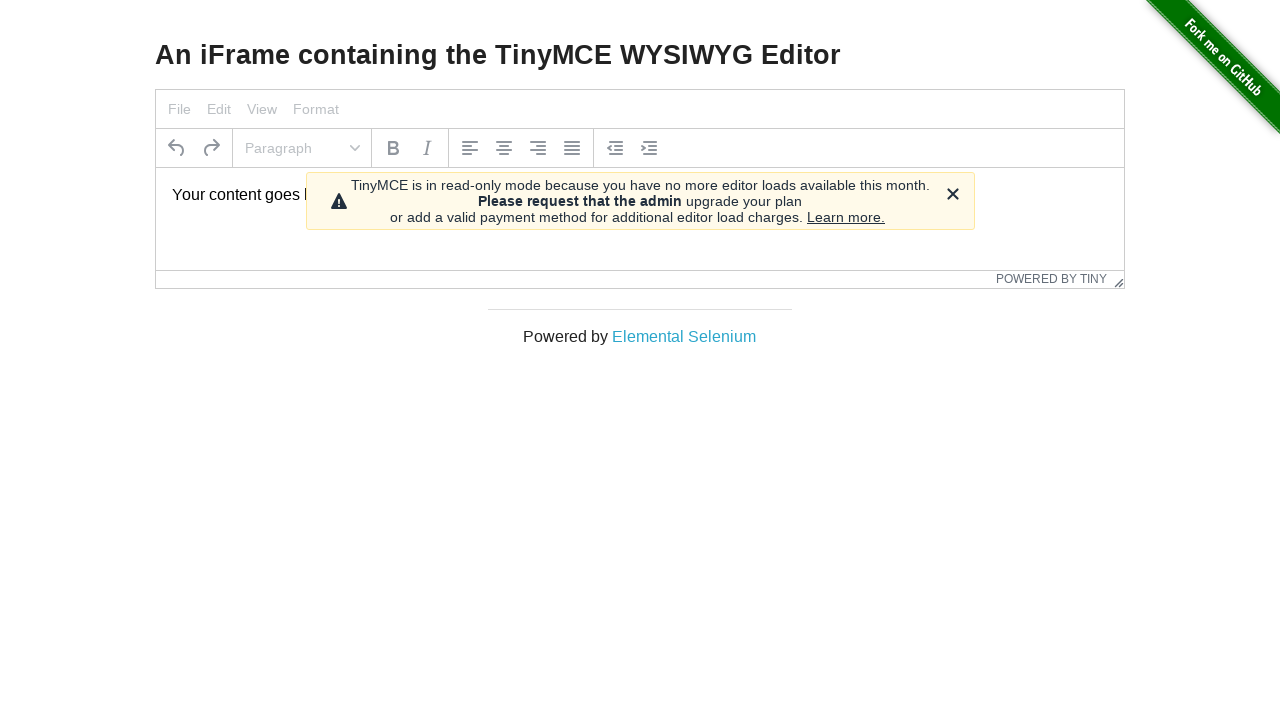

TinyMCE editor is now visible
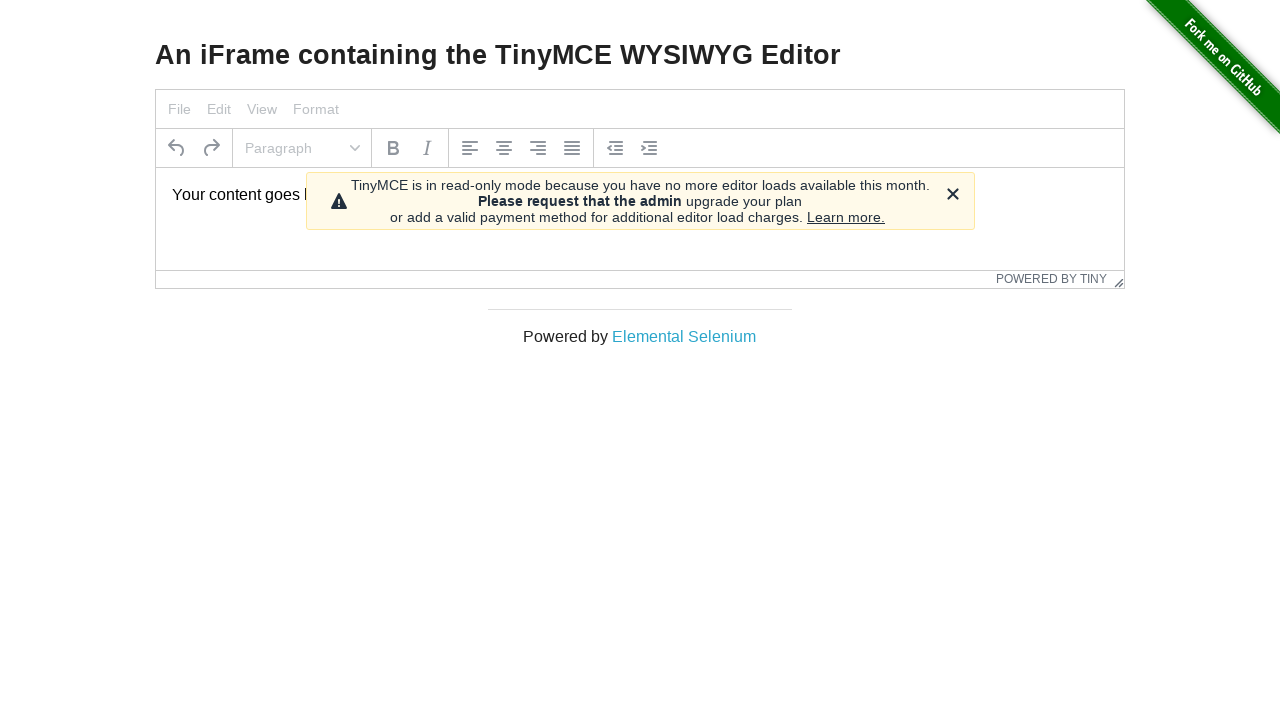

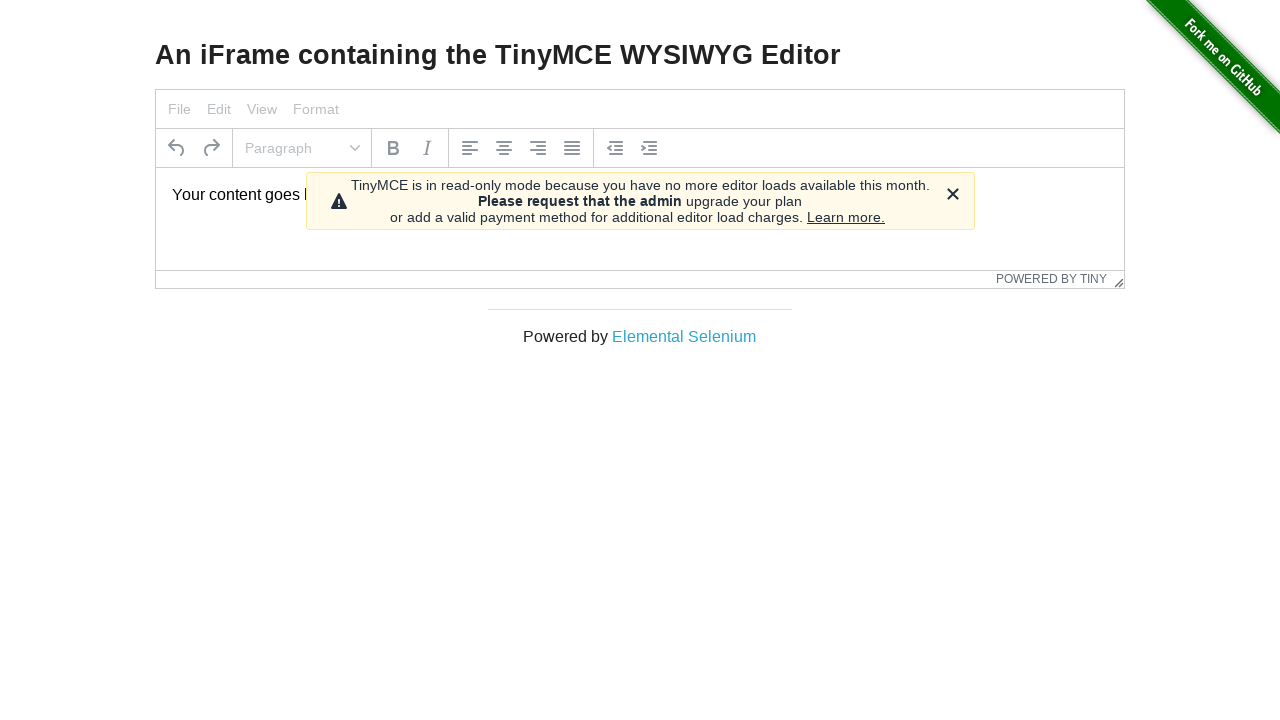